Tests clicking a button that adds a new paragraph element to the page after a delay

Starting URL: https://igorsmasc.github.io/praticando_waits/

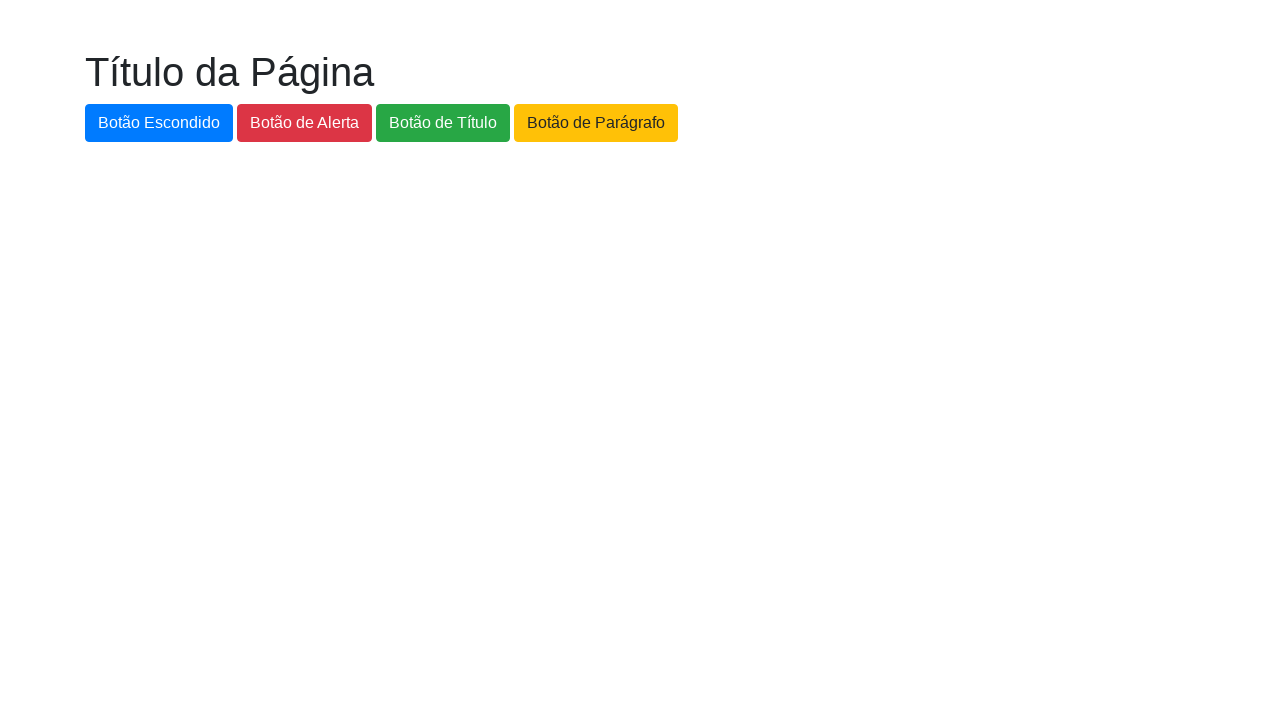

Clicked button to add paragraph at (596, 123) on #botao-paragrafo
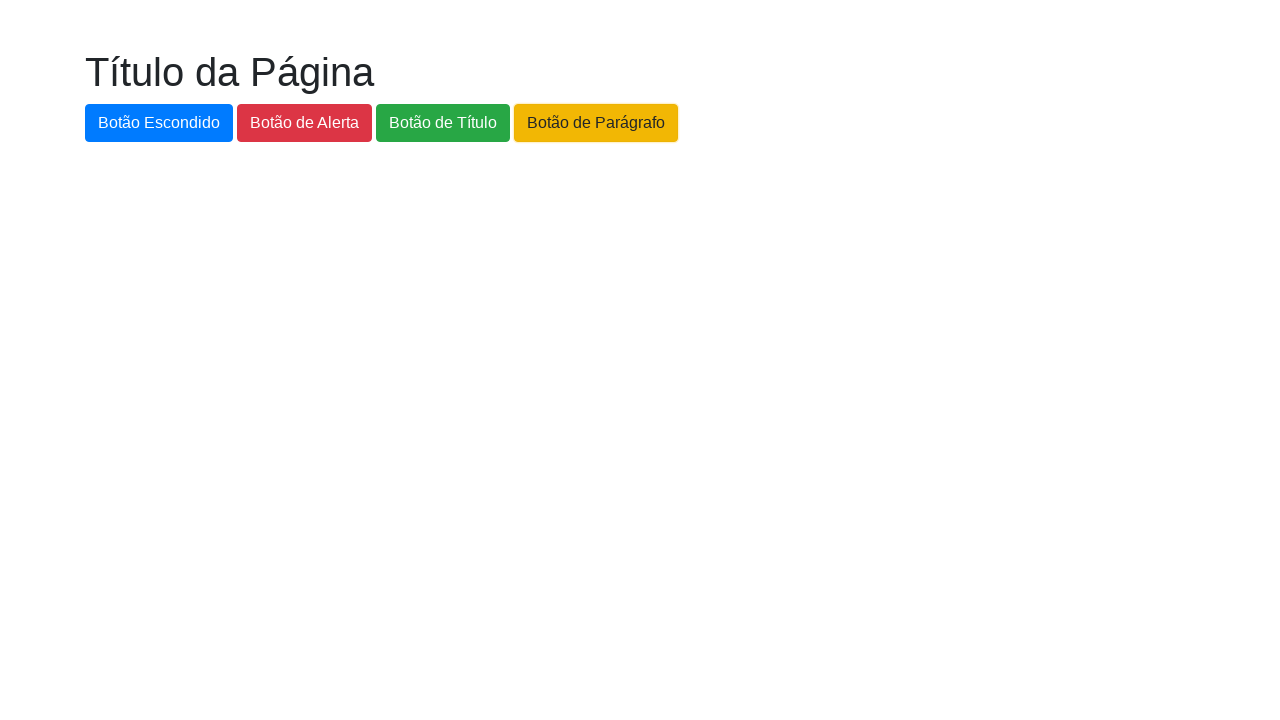

Waited 3500ms for paragraph to appear after delay
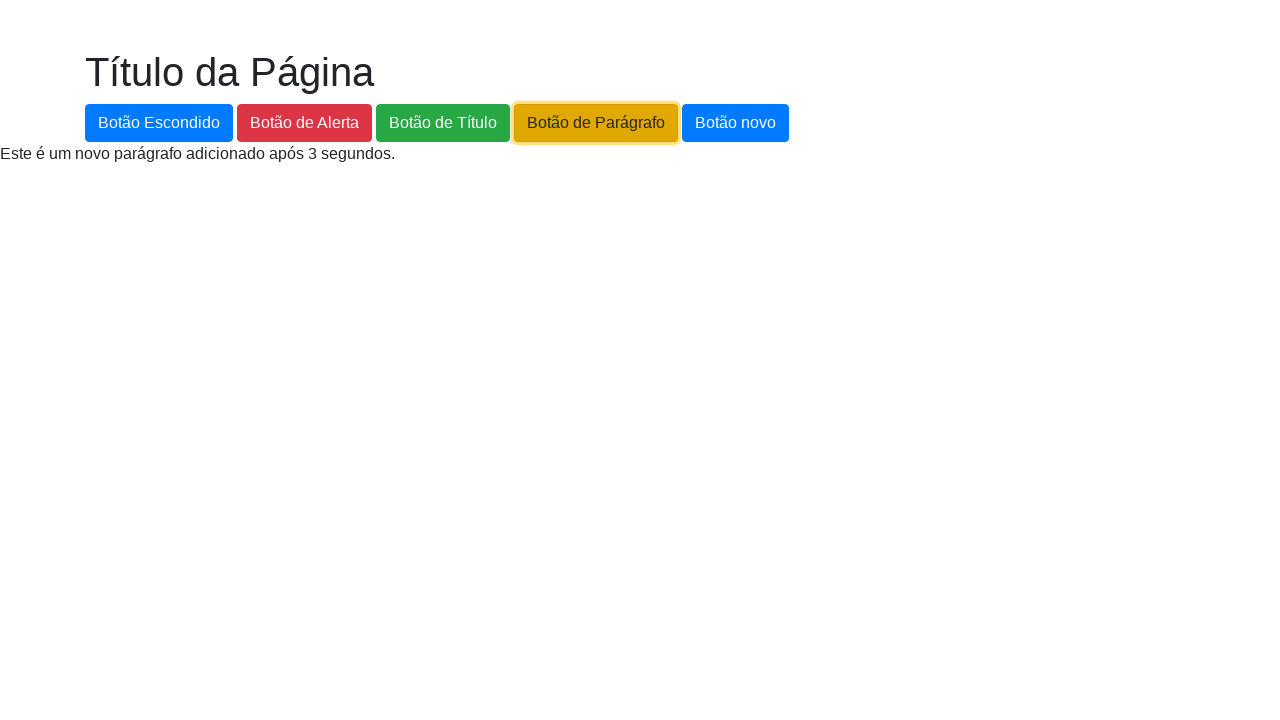

New paragraph element loaded on page
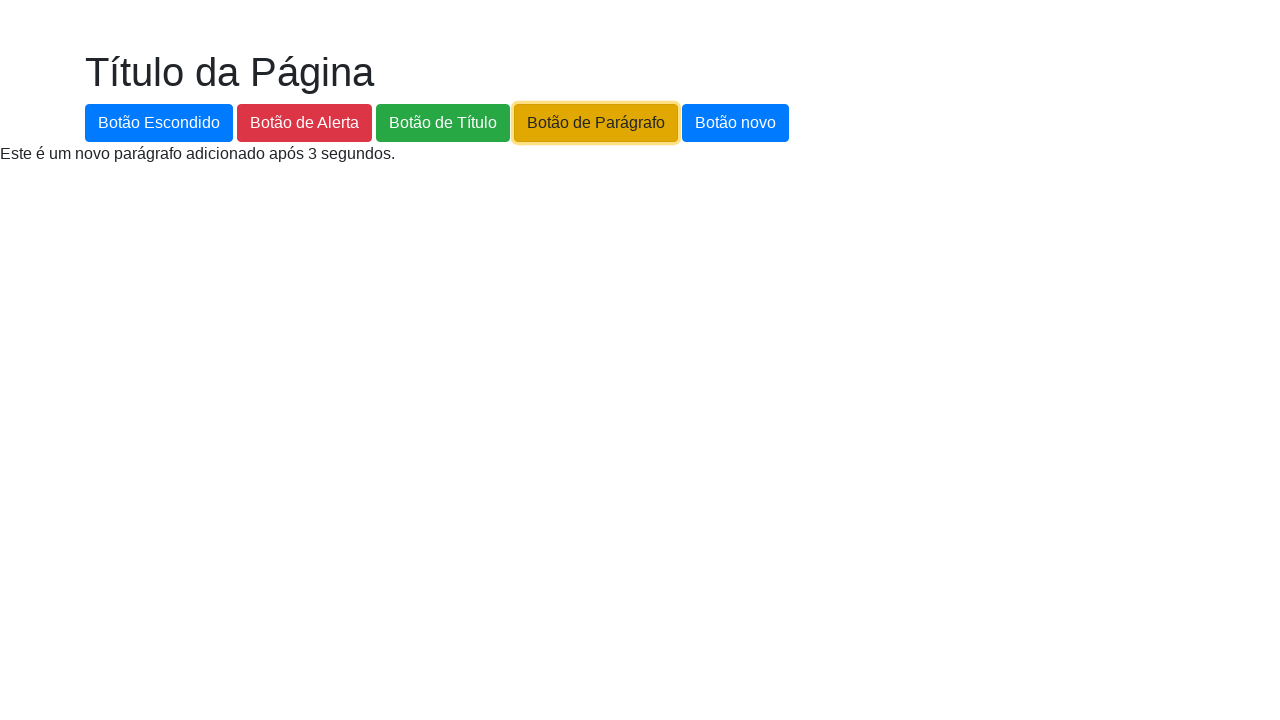

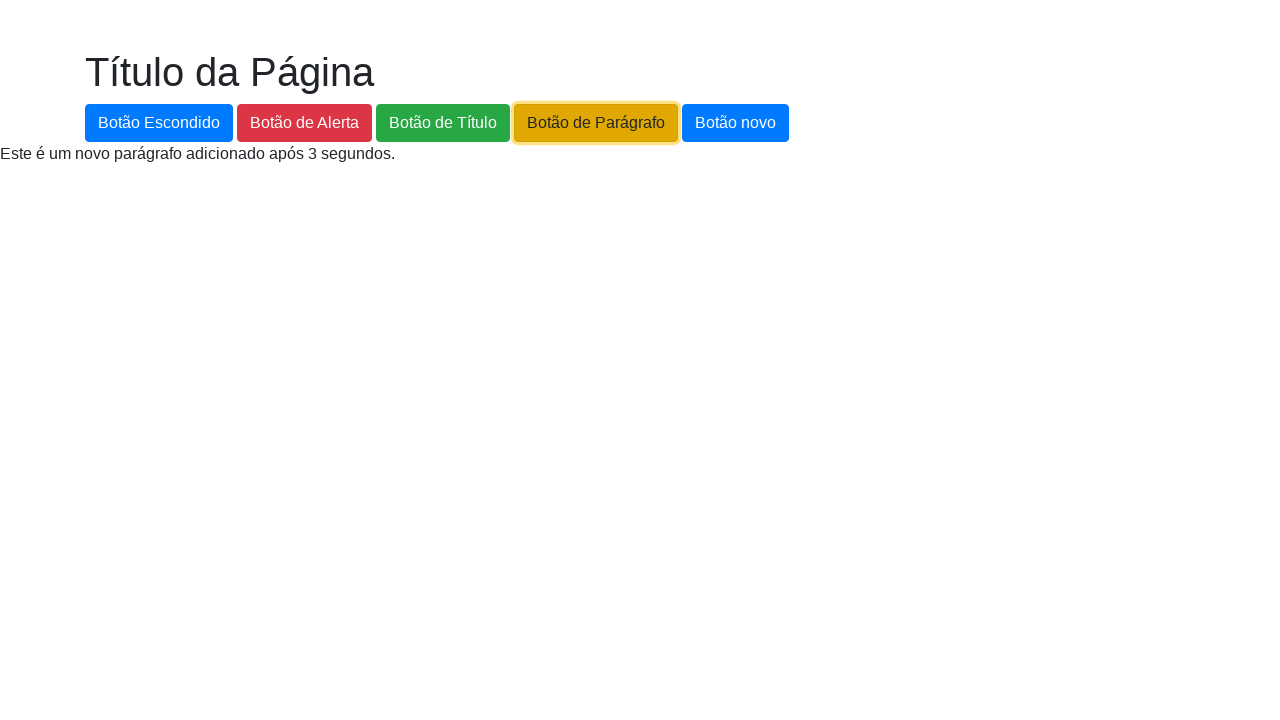